Tests element highlighting functionality by finding an element on a large page and applying a temporary red dashed border style using JavaScript execution, then reverting it after 3 seconds.

Starting URL: http://the-internet.herokuapp.com/large

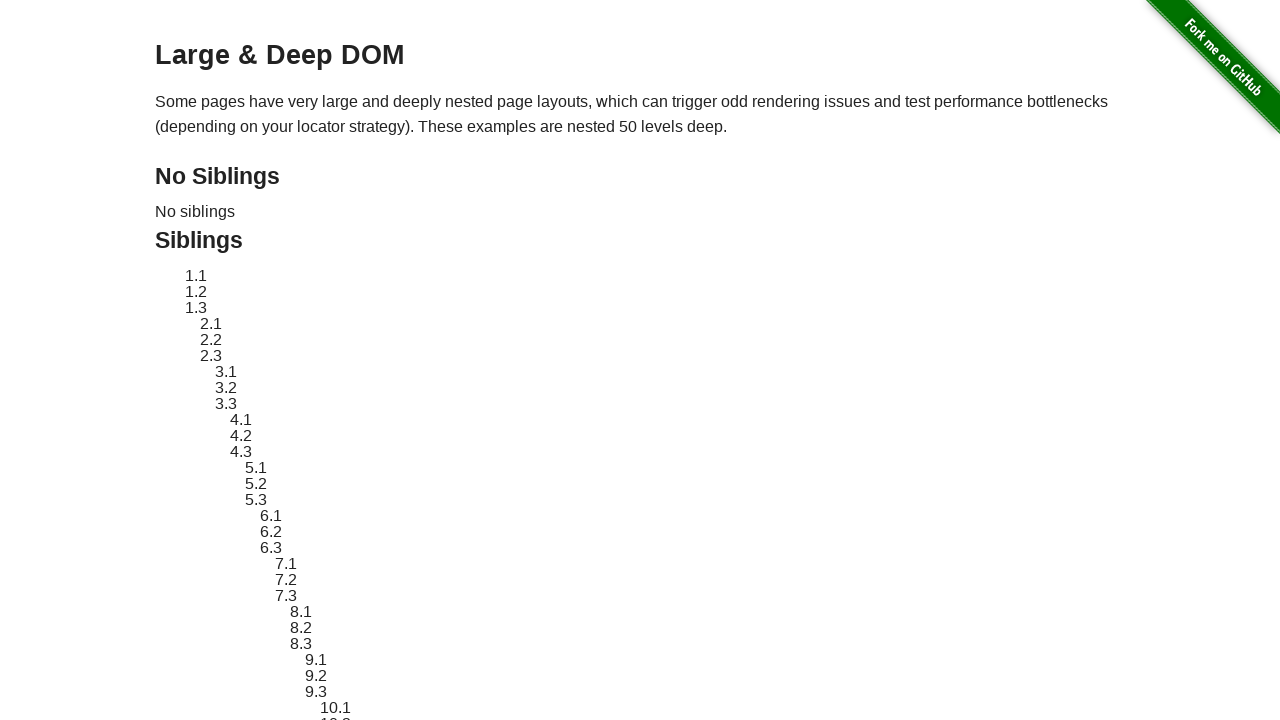

Located element with id 'sibling-2.3' on the large page
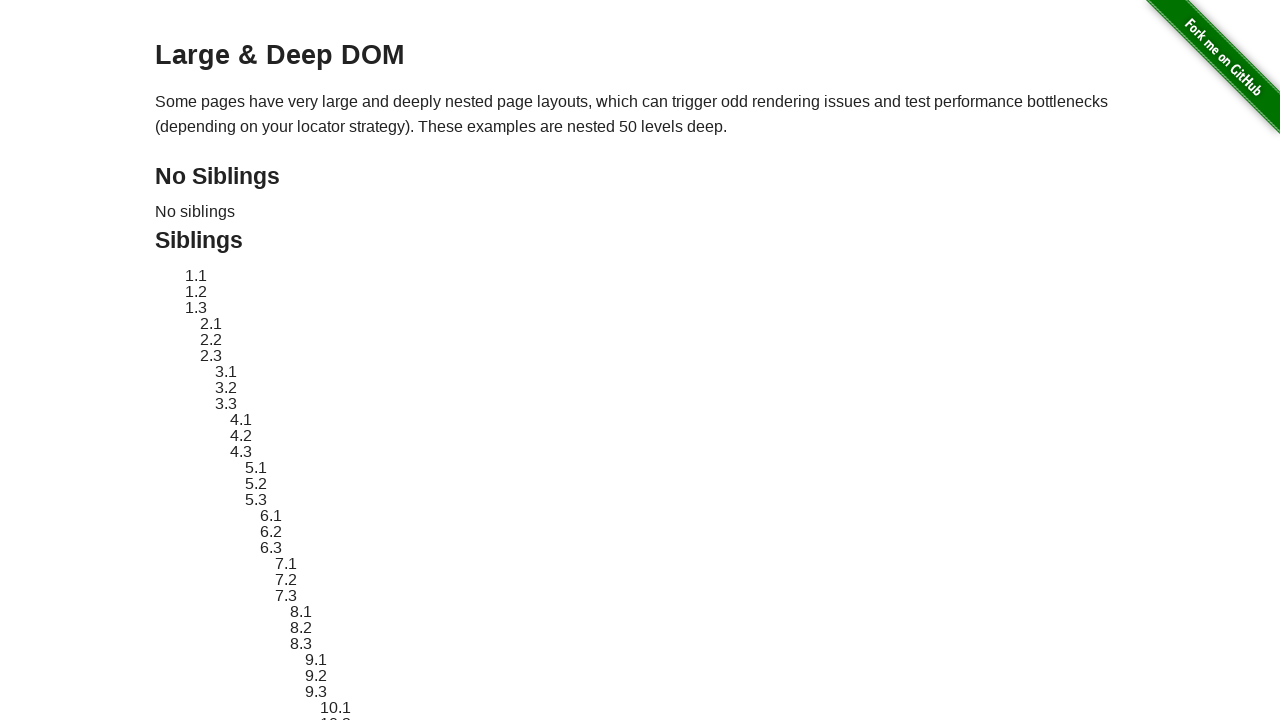

Retrieved original style attribute from the element
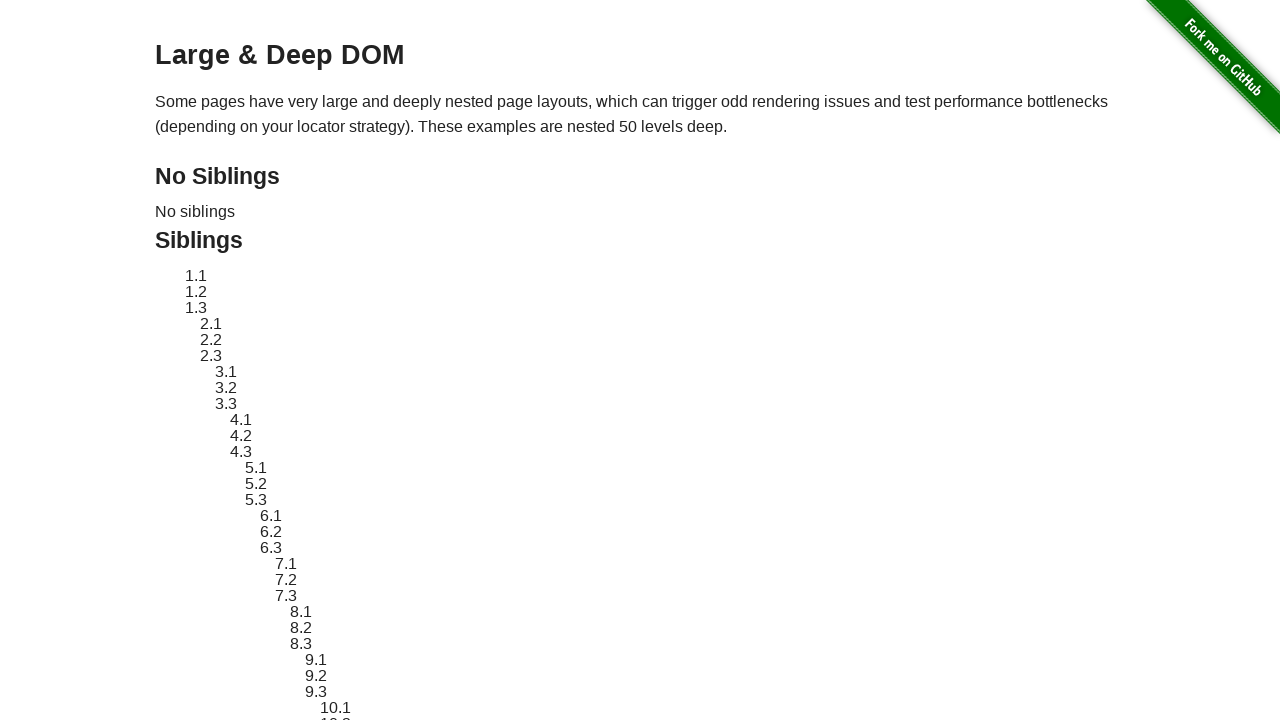

Applied red dashed border highlighting to the element
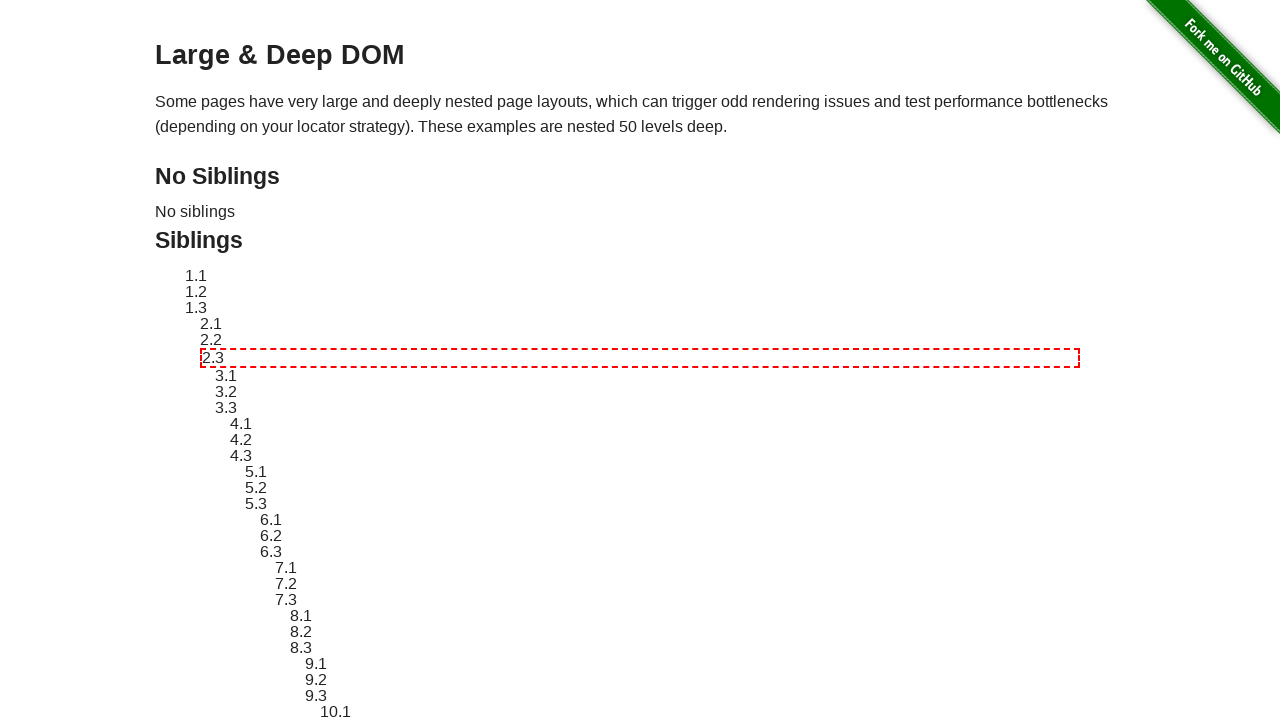

Waited 3 seconds to display the highlight
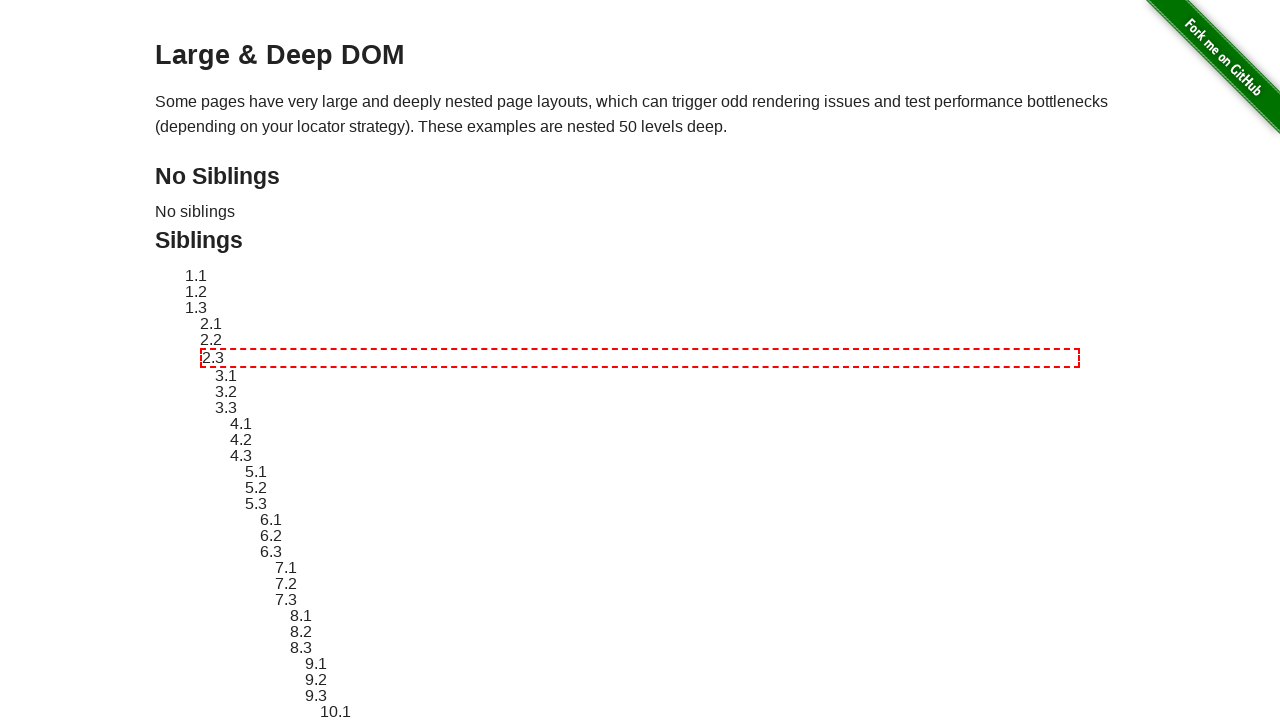

Reverted element style back to original
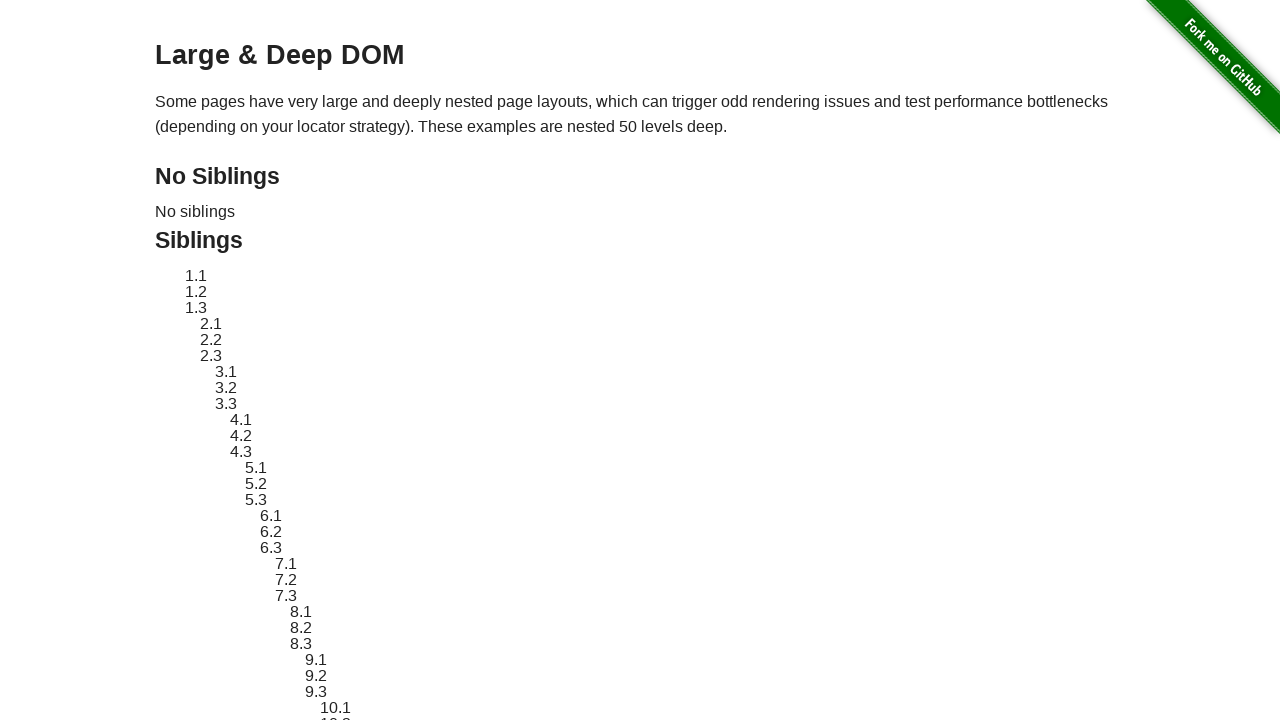

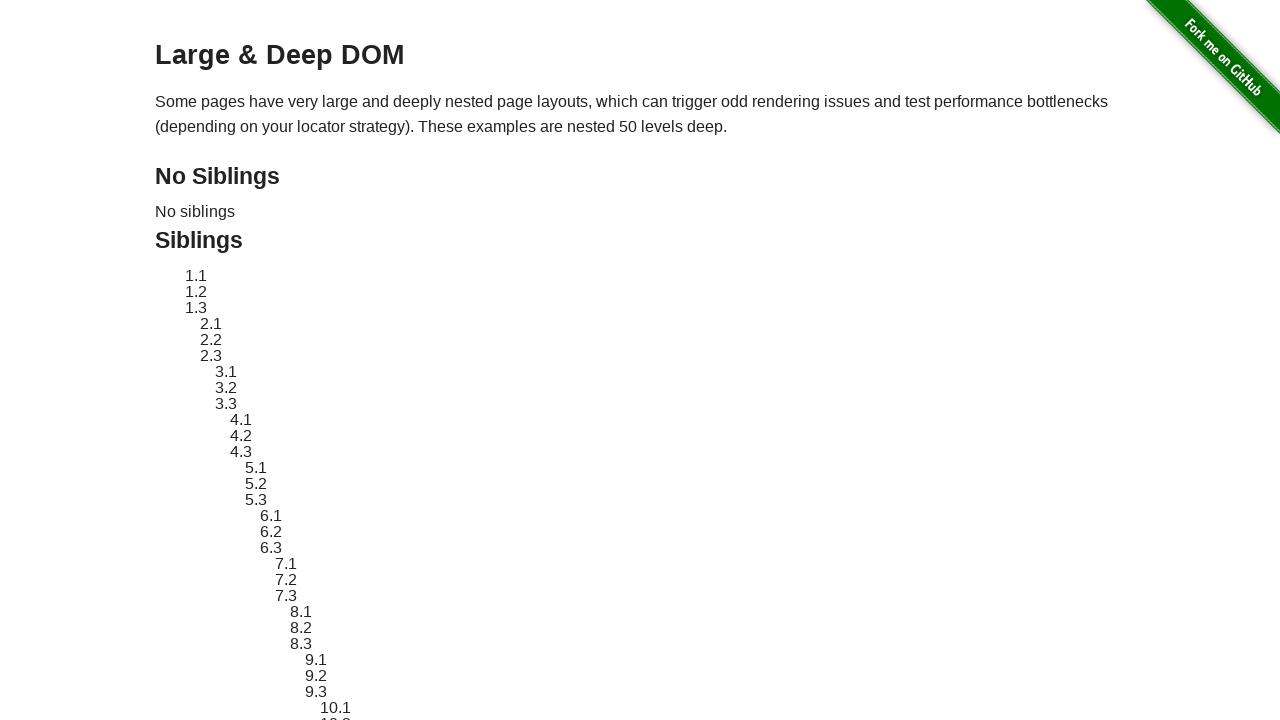